Tests registration form validation by entering mismatched passwords and verifying the error message is displayed.

Starting URL: https://parabank.parasoft.com/parabank/index.htm

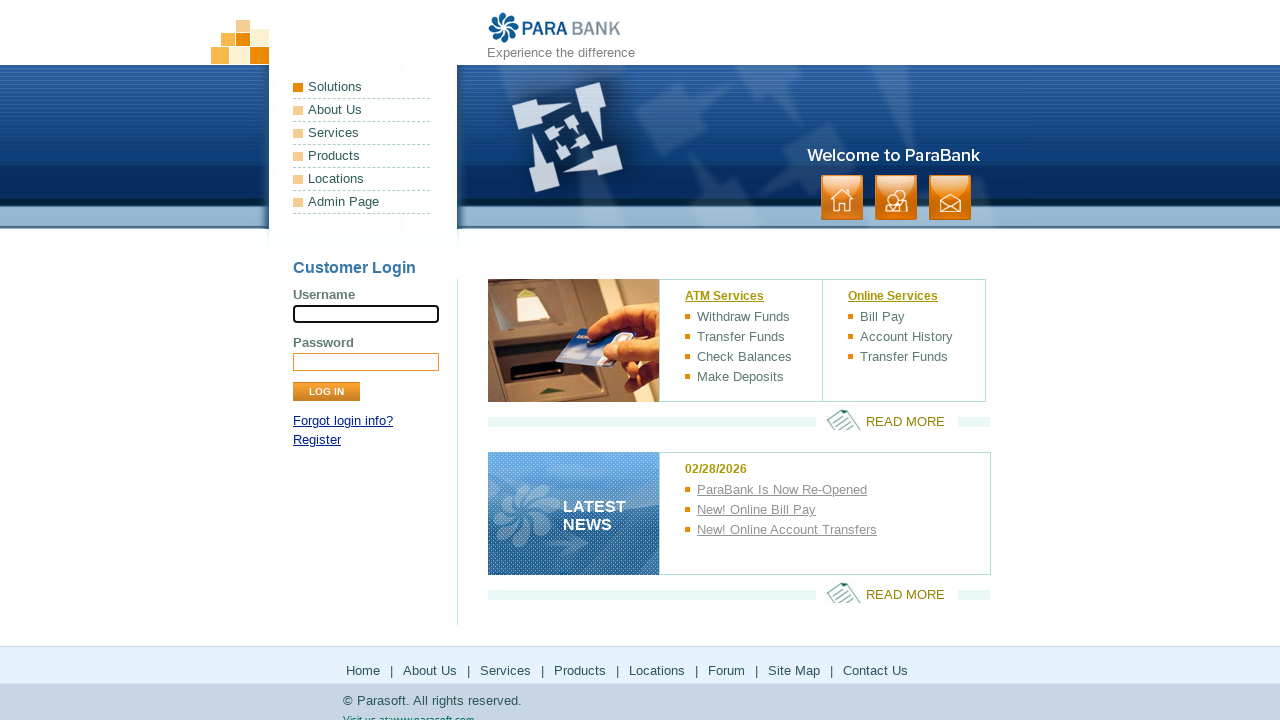

Homepage loaded and left panel header visible
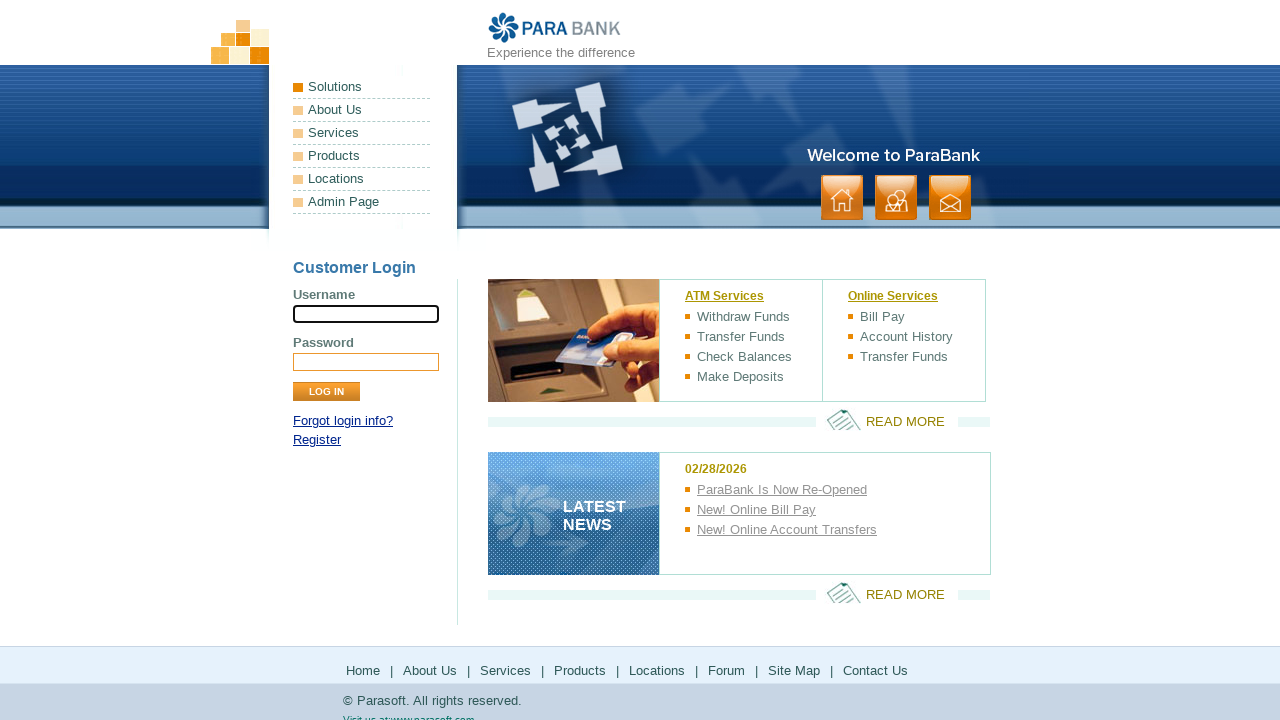

Clicked Register link at (317, 440) on xpath=//a[contains(text(), 'Register')]
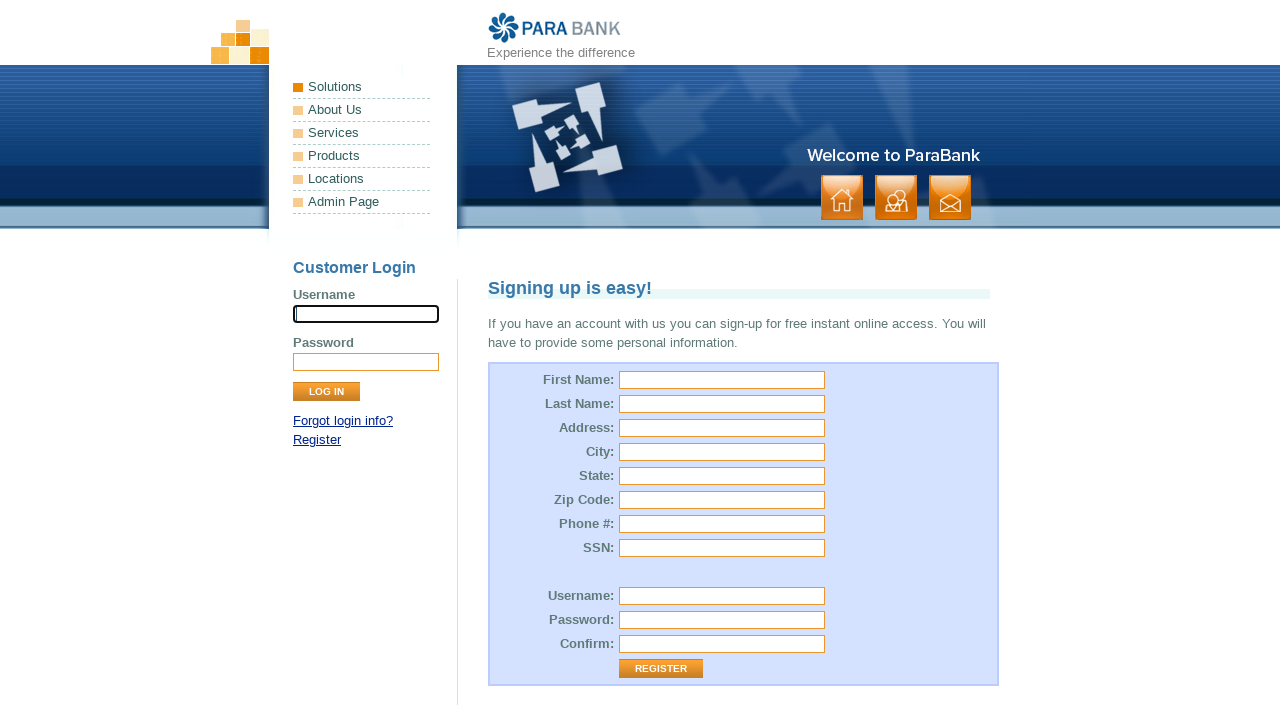

Registration page loaded with 'Signing up is easy!' message
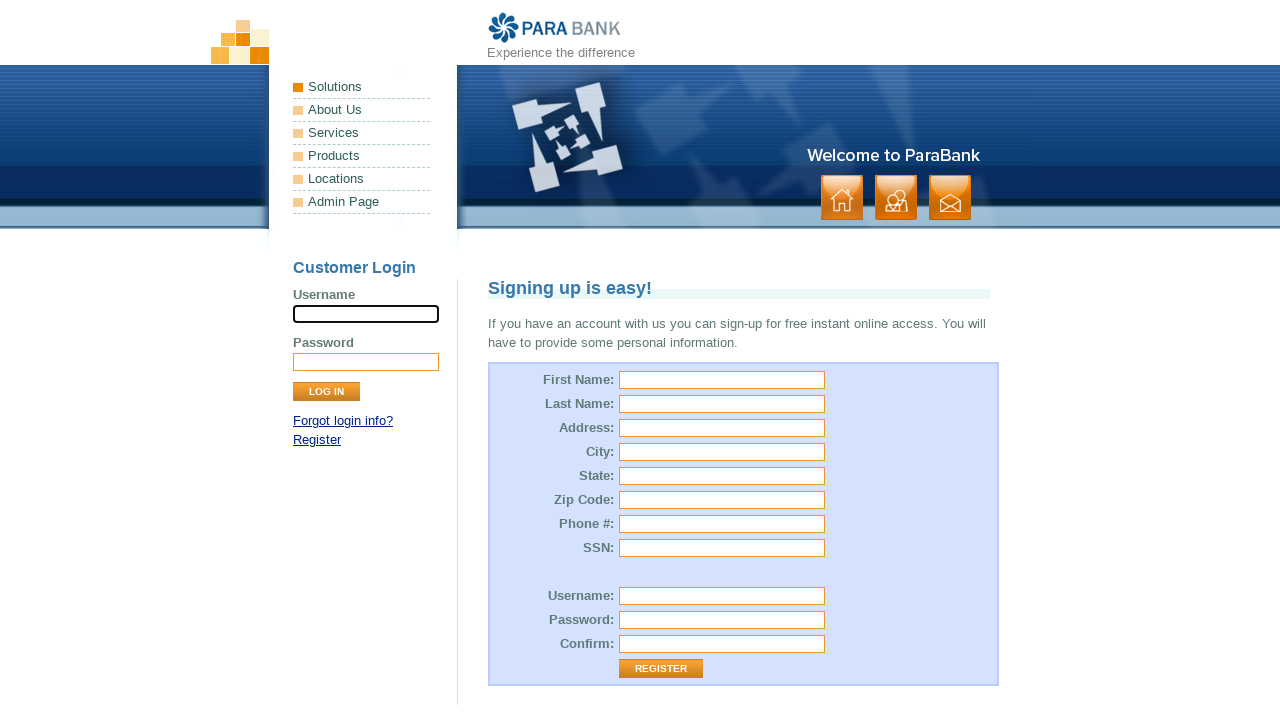

Filled first name field with 'Jennifer' on #customer\.firstName
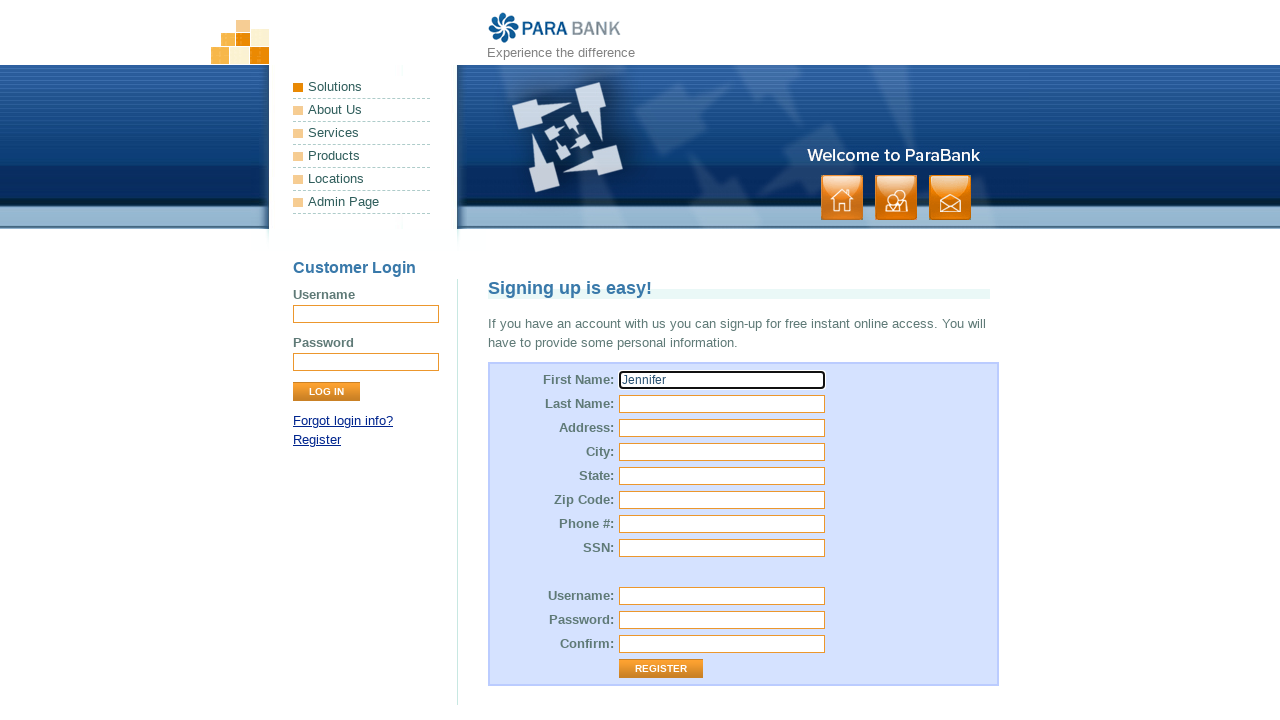

Filled last name field with 'Williams' on #customer\.lastName
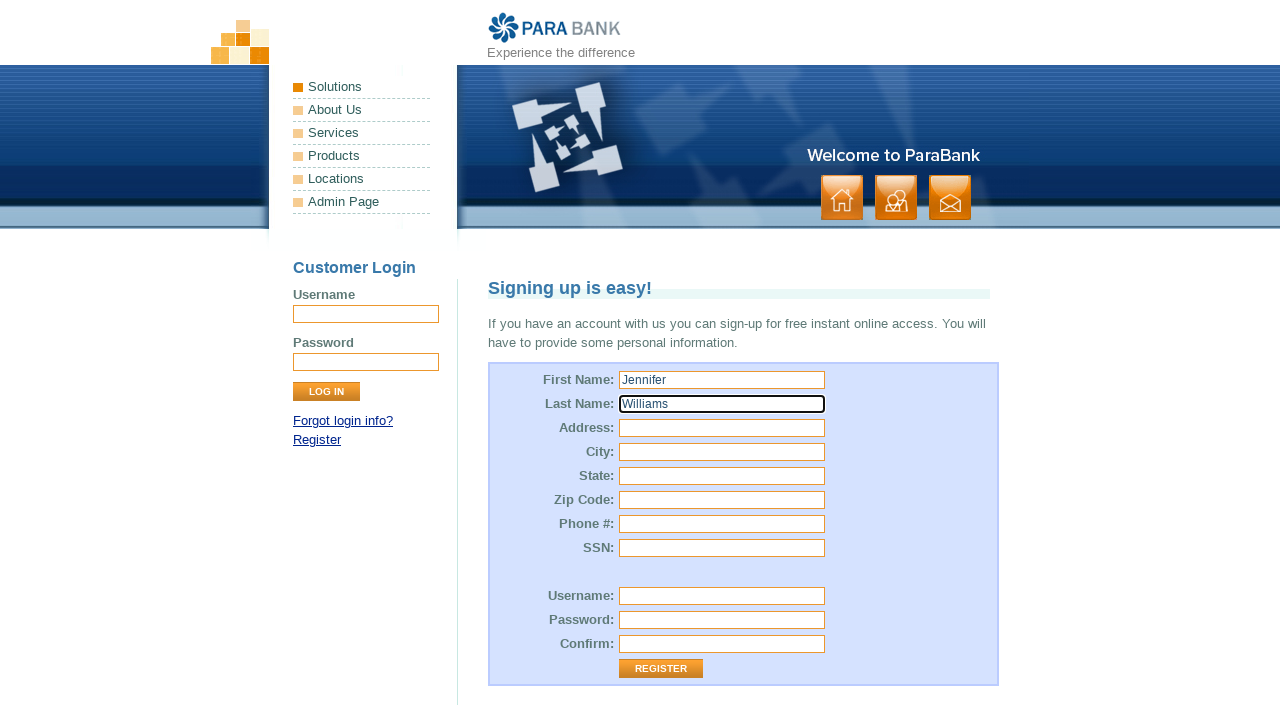

Filled street address field with '123 Oak Street' on #customer\.address\.street
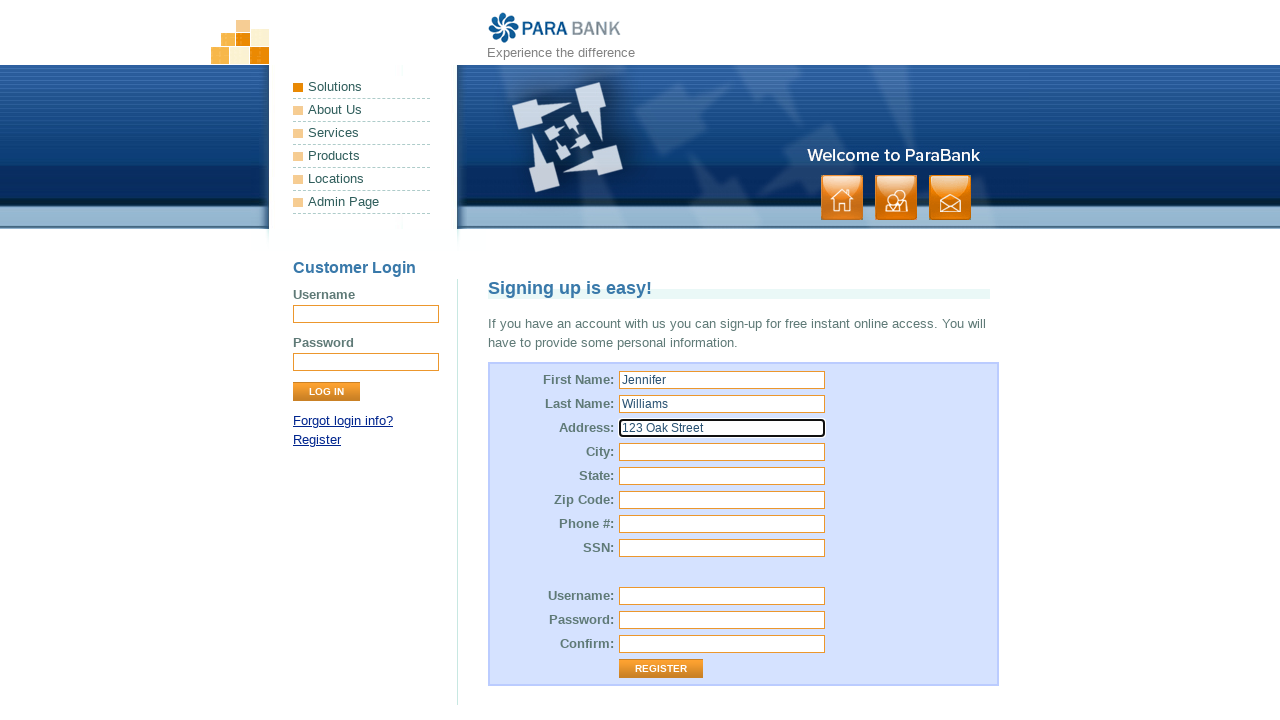

Filled city field with 'Portland' on #customer\.address\.city
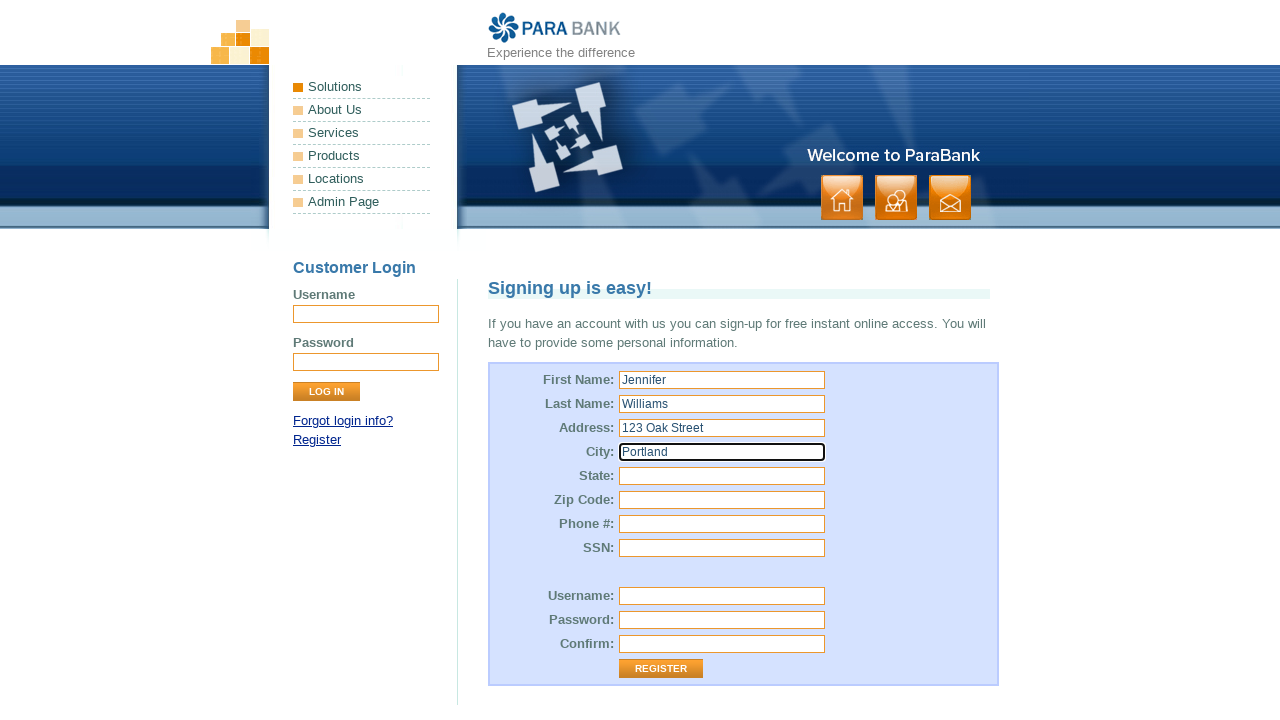

Filled state field with 'Oregon' on #customer\.address\.state
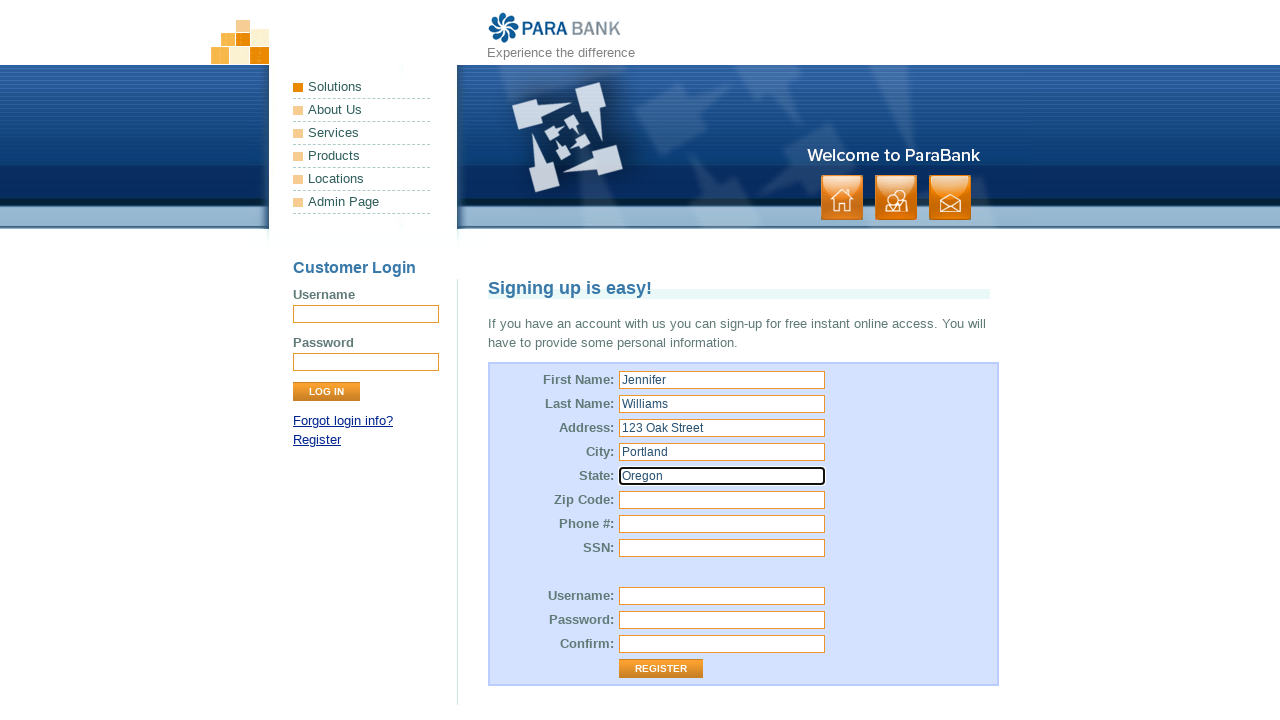

Filled zip code field with '97201' on //html/body/div[1]/div[3]/div[2]/form/table/tbody/tr[6]/td[2]/input
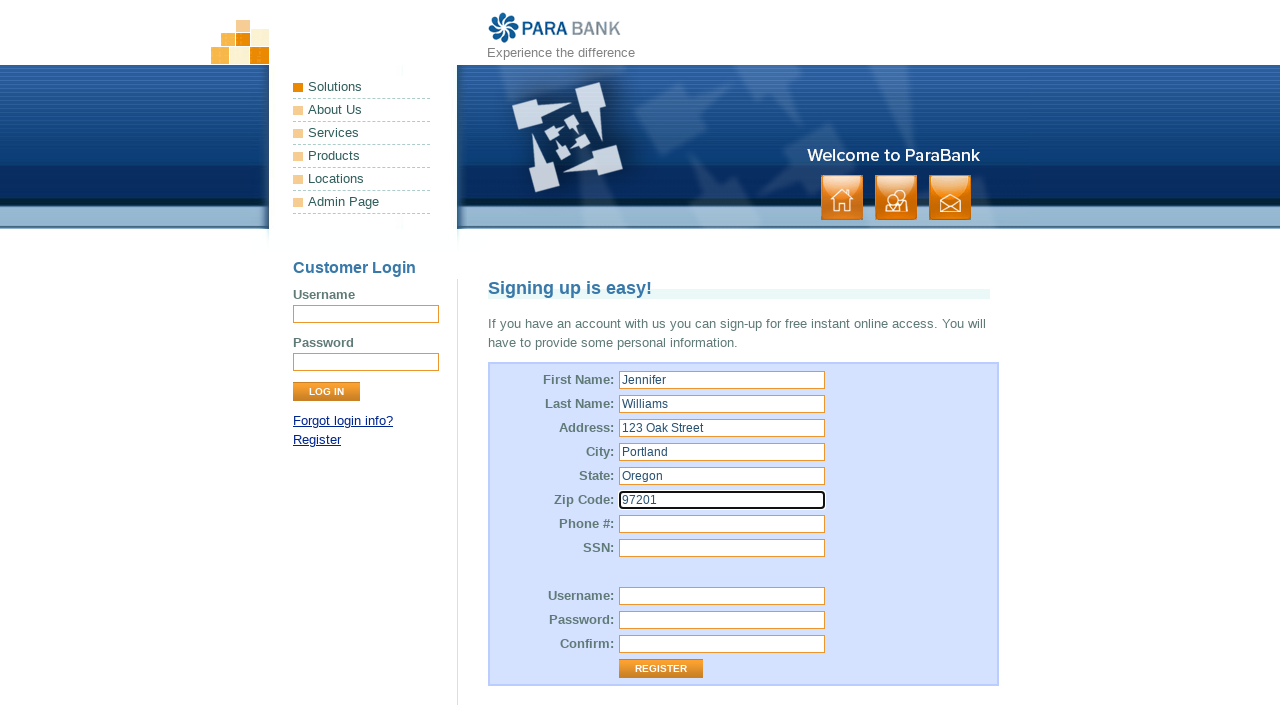

Filled phone number field with '5039876543' on #customer\.phoneNumber
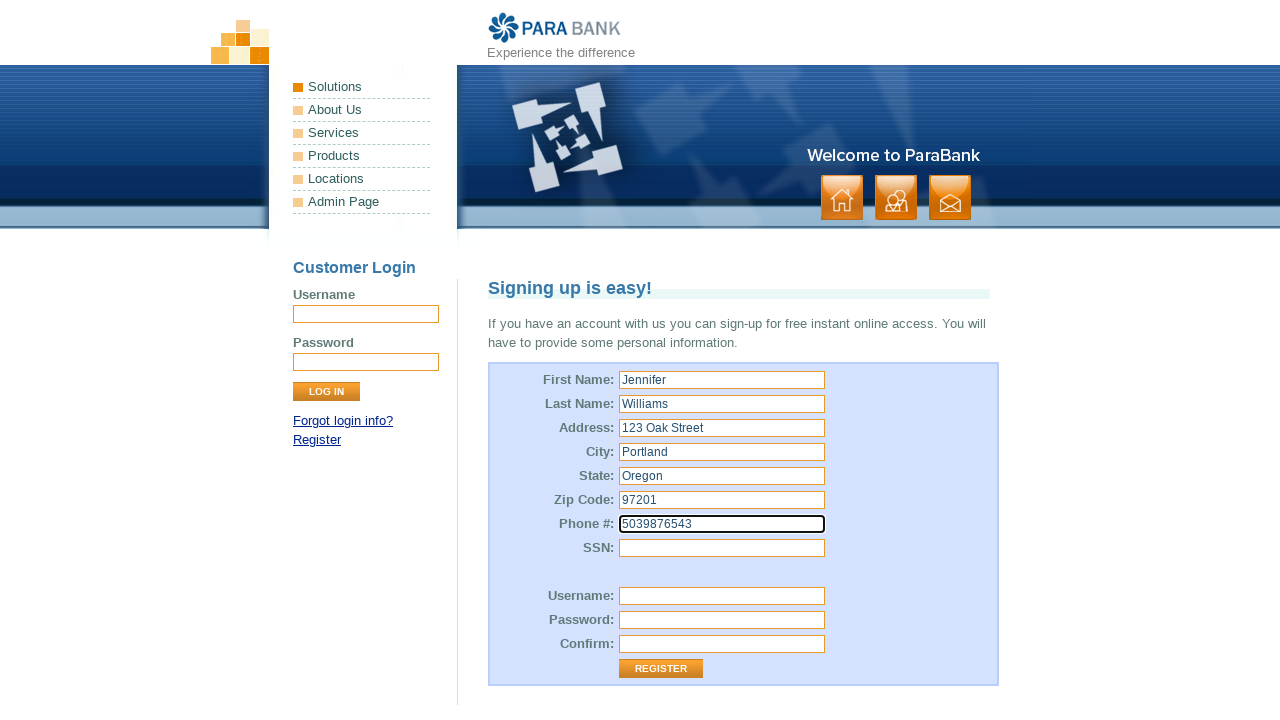

Filled SSN field with '987654321' on #customer\.ssn
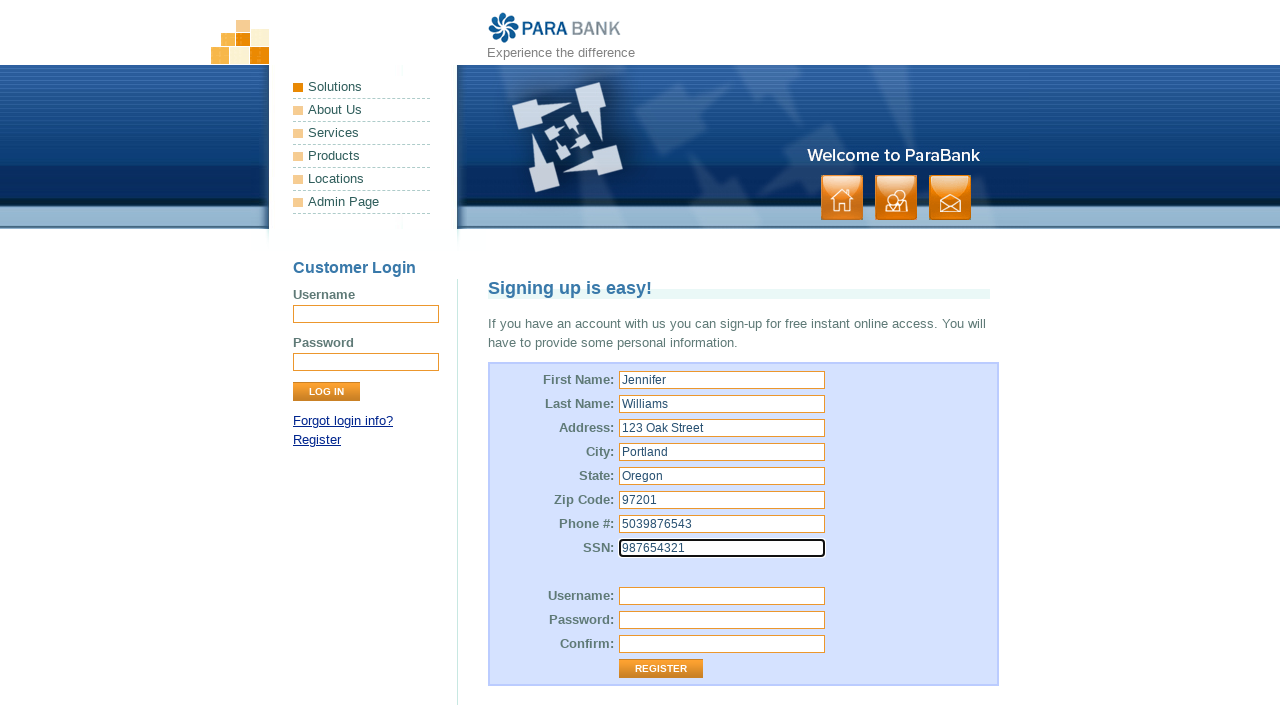

Filled username field with 'newuser2145' on #customer\.username
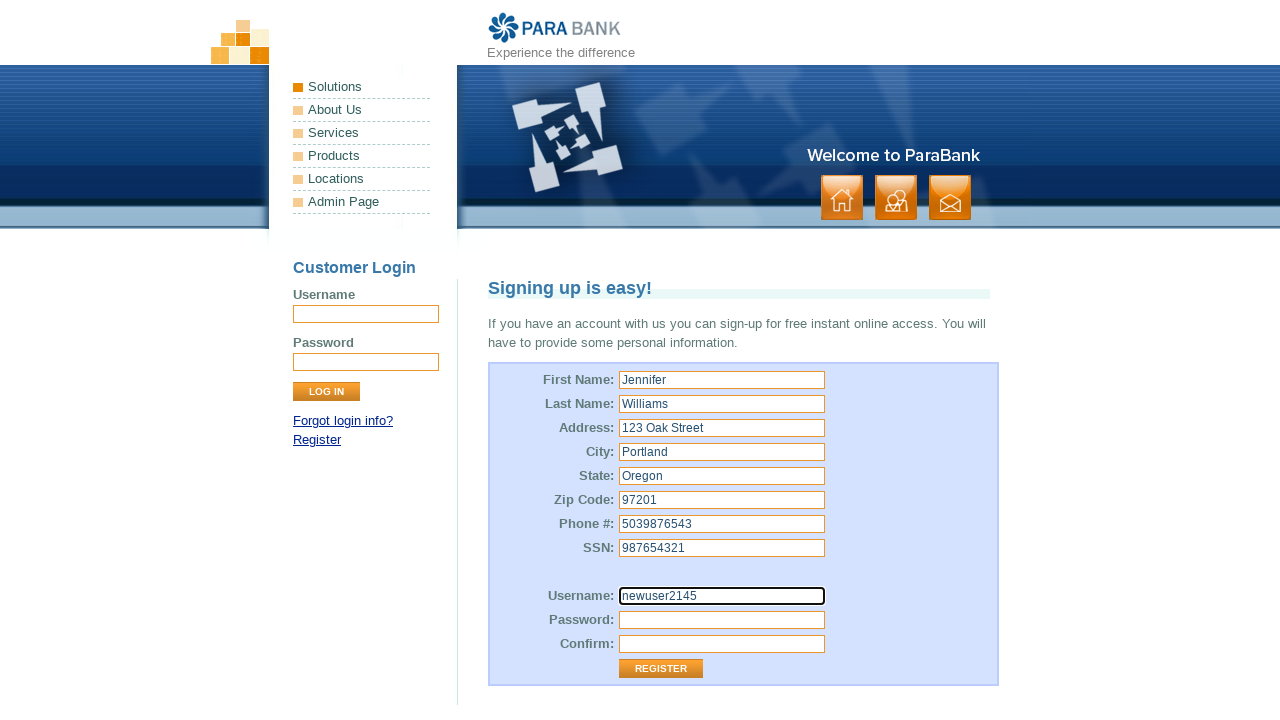

Filled password field with 'MyPassword456' on #customer\.password
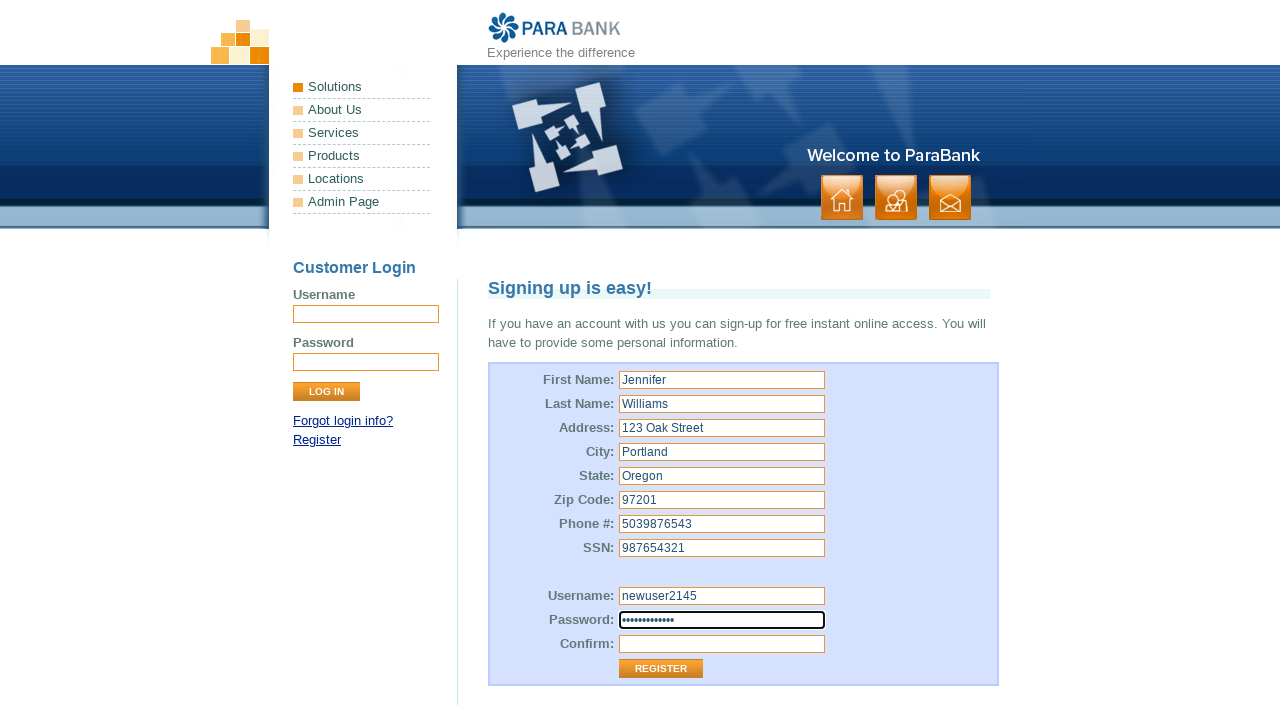

Filled repeated password field with 'DifferentPass789' (mismatched password) on #repeatedPassword
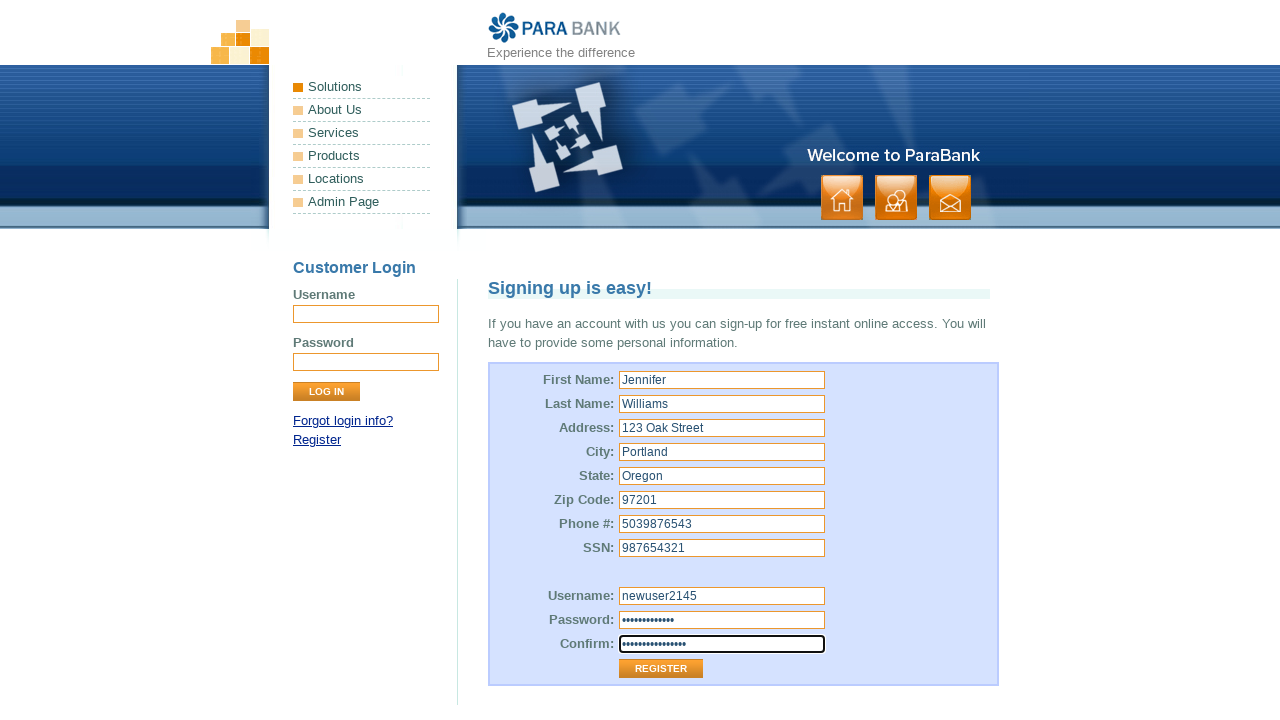

Clicked Register button to submit form with mismatched passwords at (661, 669) on xpath=//*[@class='button'][@value='Register']
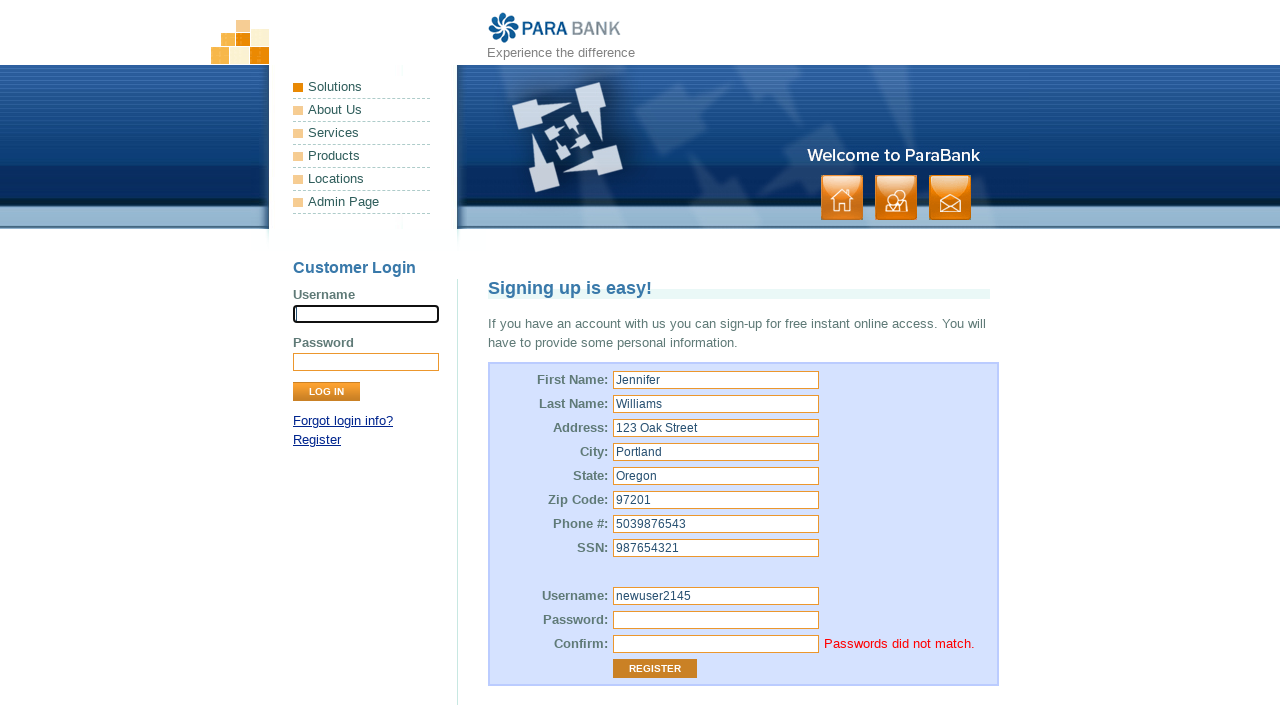

Password mismatch error message displayed and verified
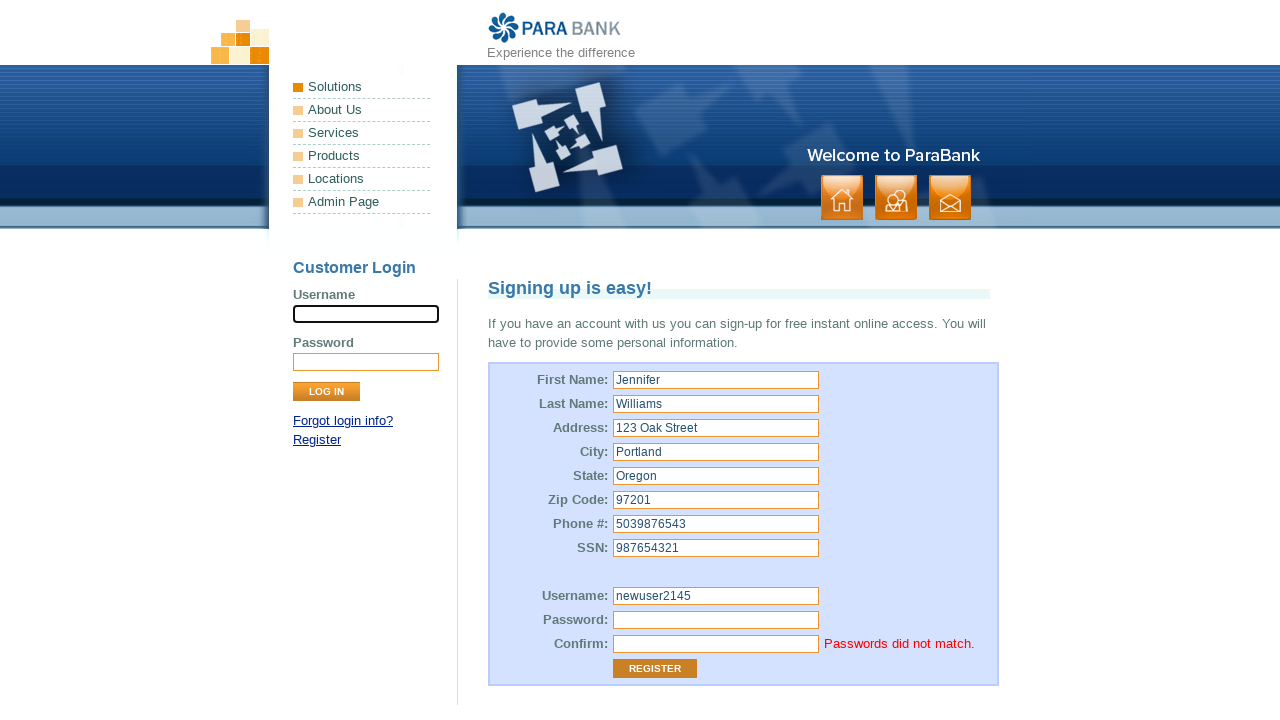

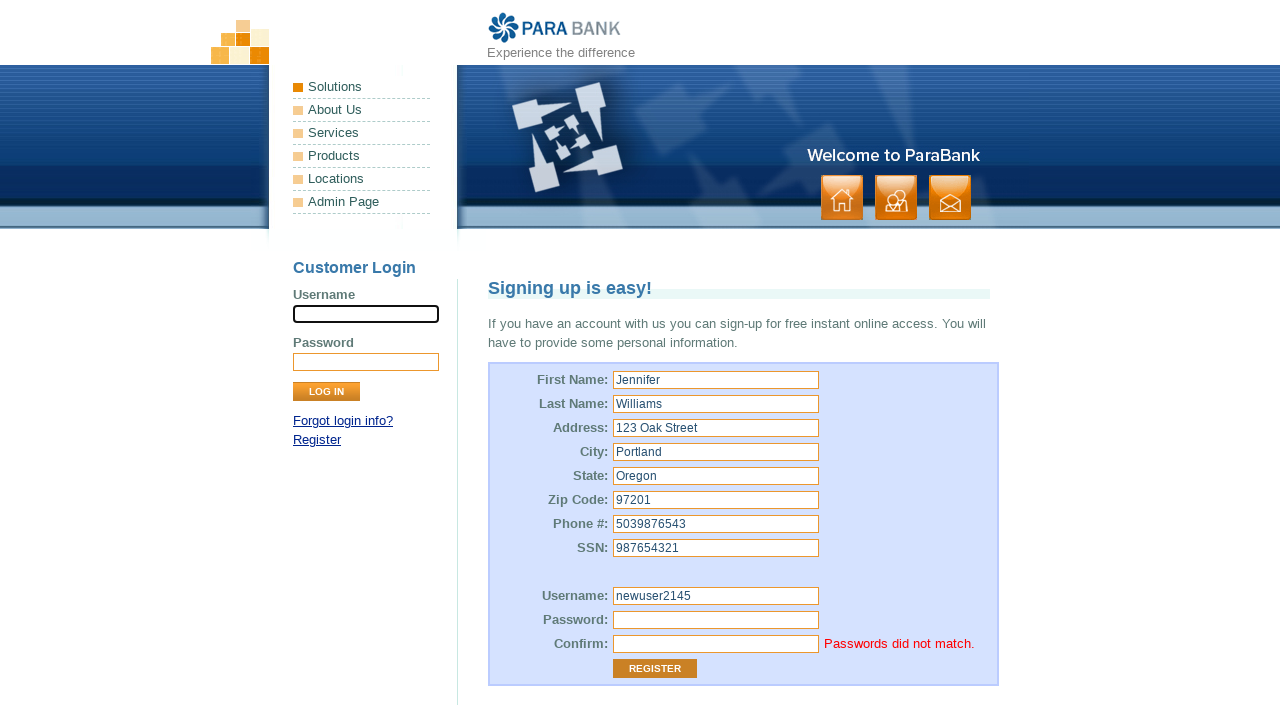